Navigates to Rediff.com, clicks Sign in link, and fills in the login field with an email address

Starting URL: https://www.rediff.com/

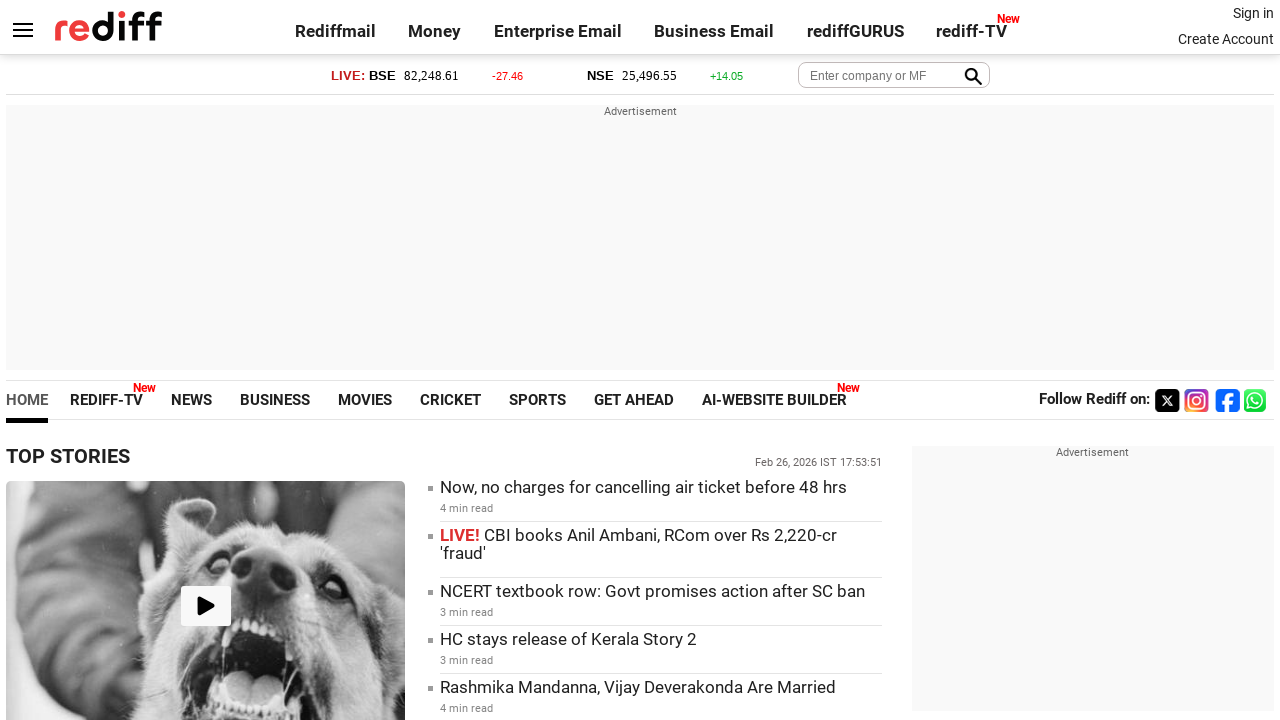

Navigated to Rediff.com homepage
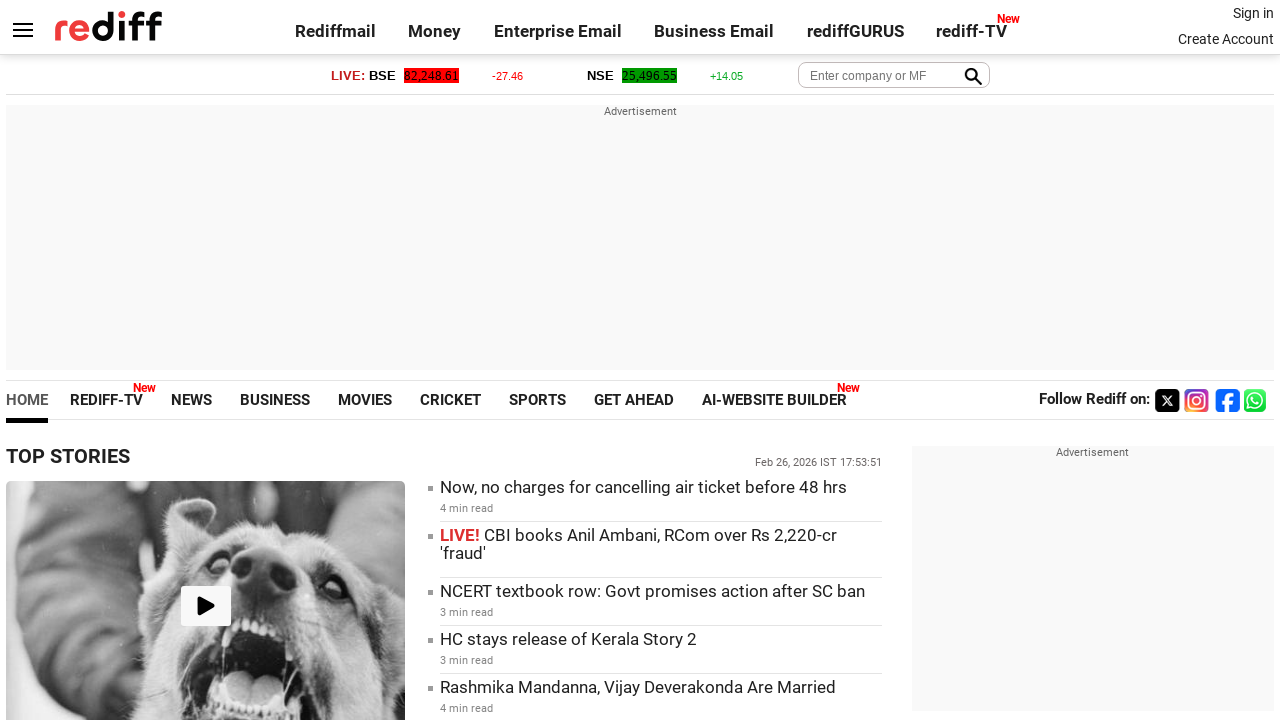

Clicked Sign in link at (1253, 13) on a:text('Sign in')
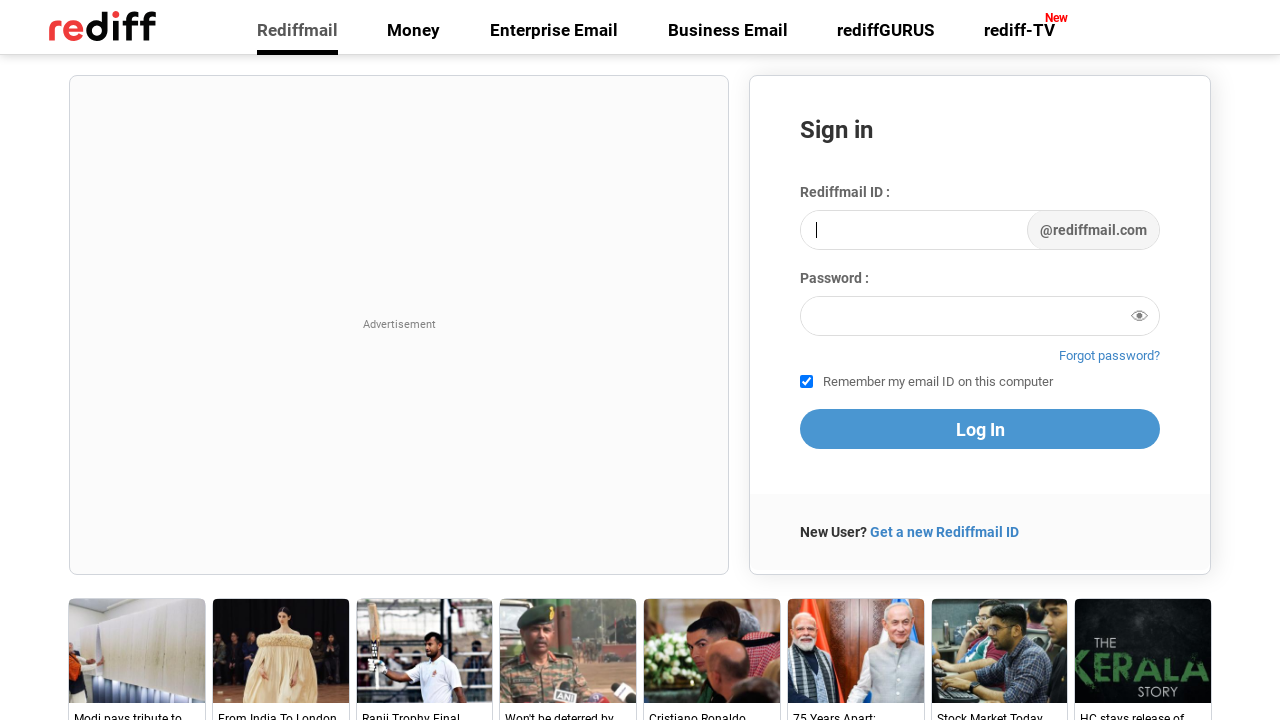

Filled login field with email address testuser123@gmail.com on input#login1
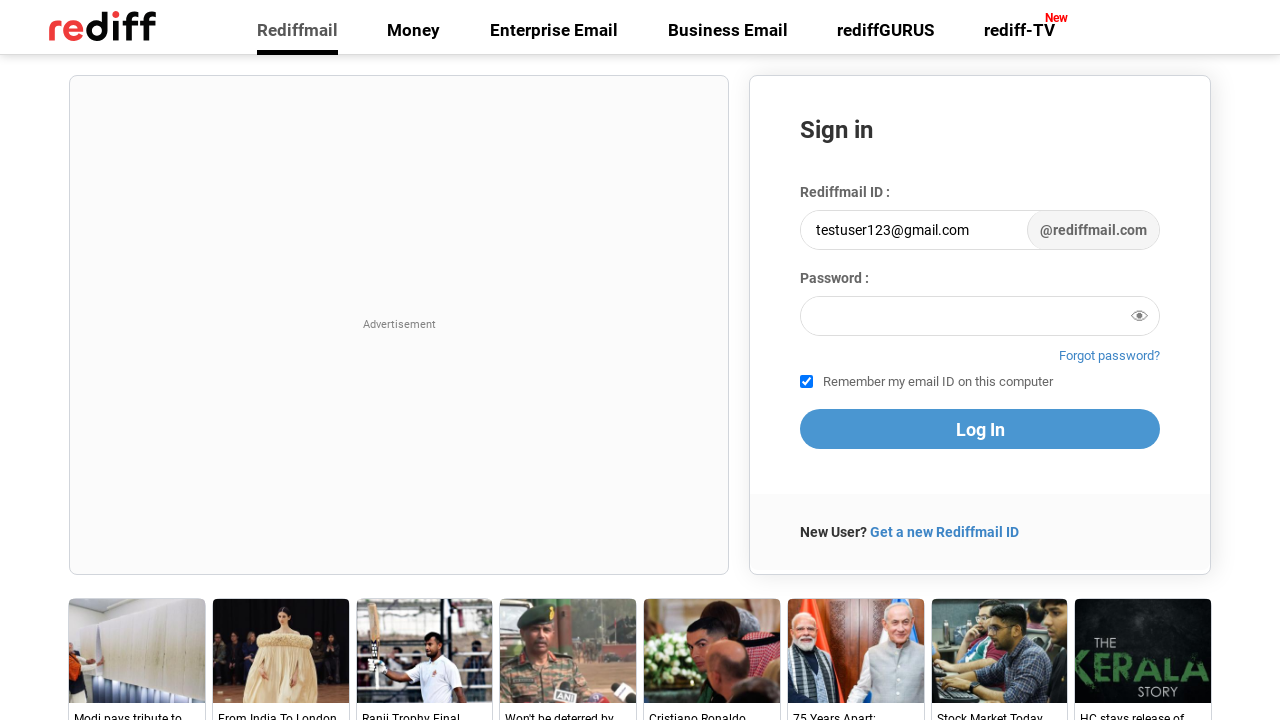

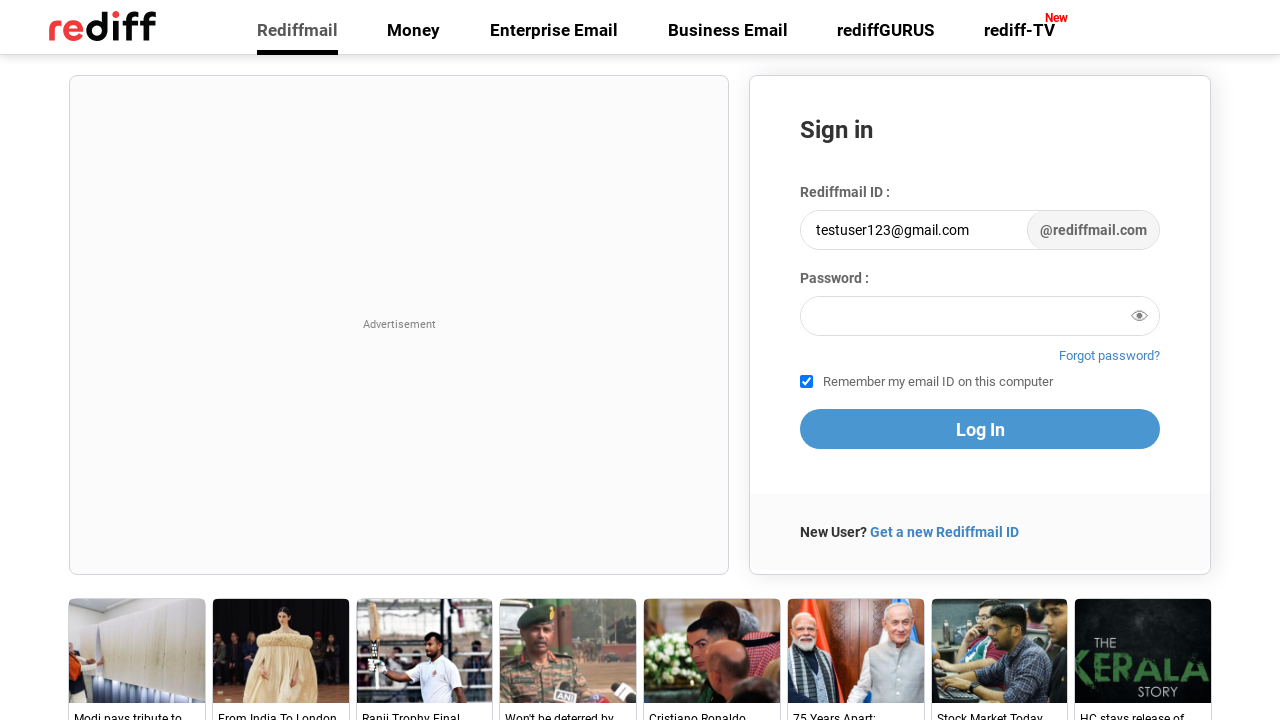